Tests the autocomplete input field by navigating to the autocomplete page and clicking on the autocomplete element

Starting URL: https://formy-project.herokuapp.com/autocomplete

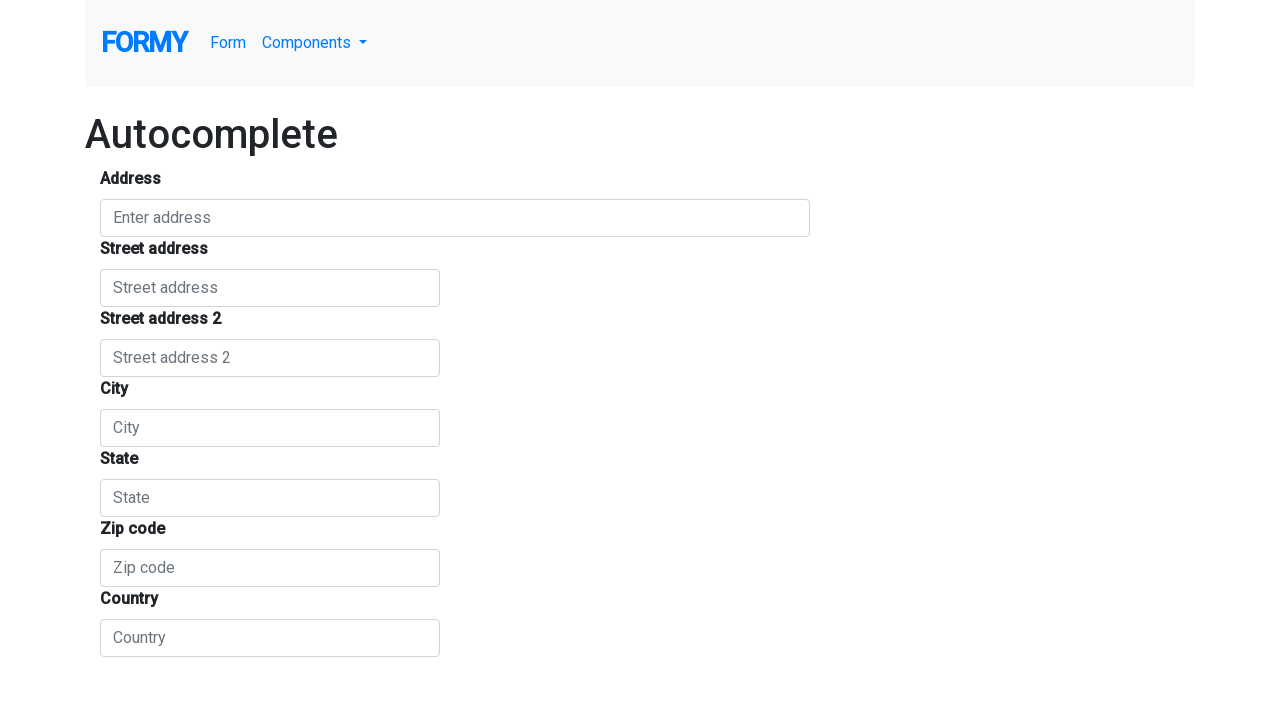

Navigated to autocomplete page
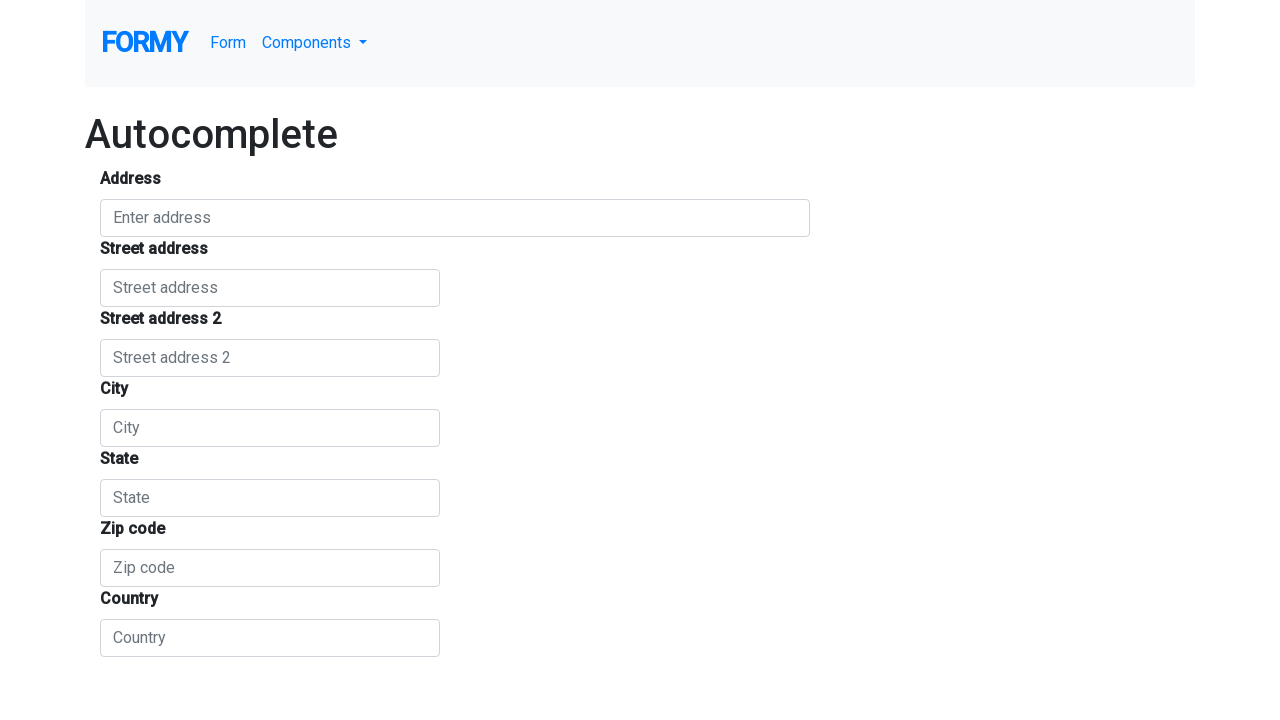

Clicked on the autocomplete input field at (455, 218) on #autocomplete
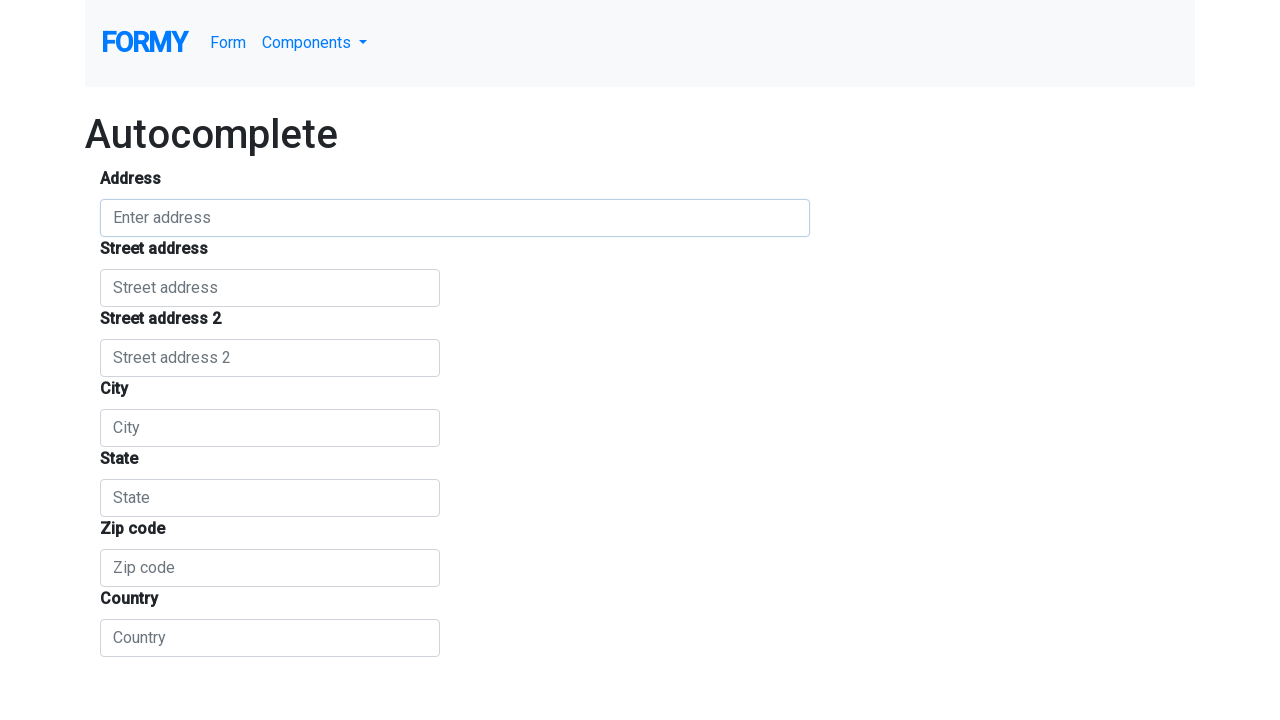

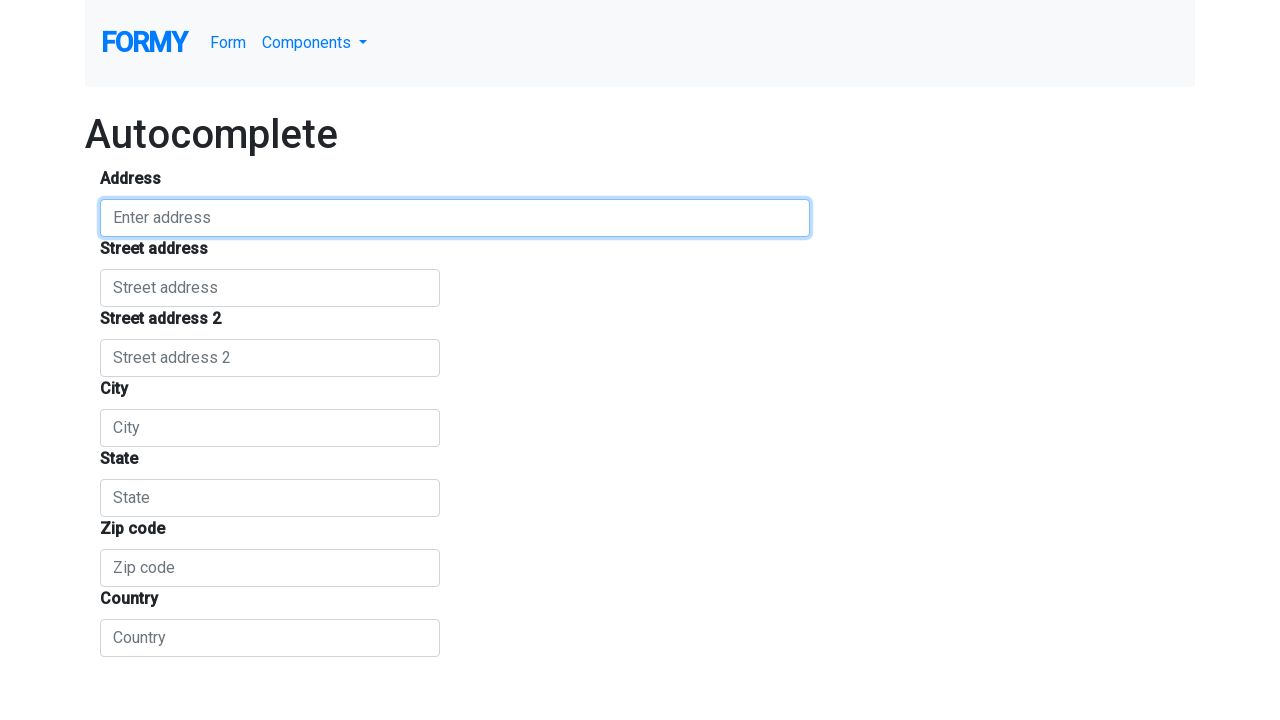